Tests that a todo item is removed if edited to an empty string

Starting URL: https://demo.playwright.dev/todomvc

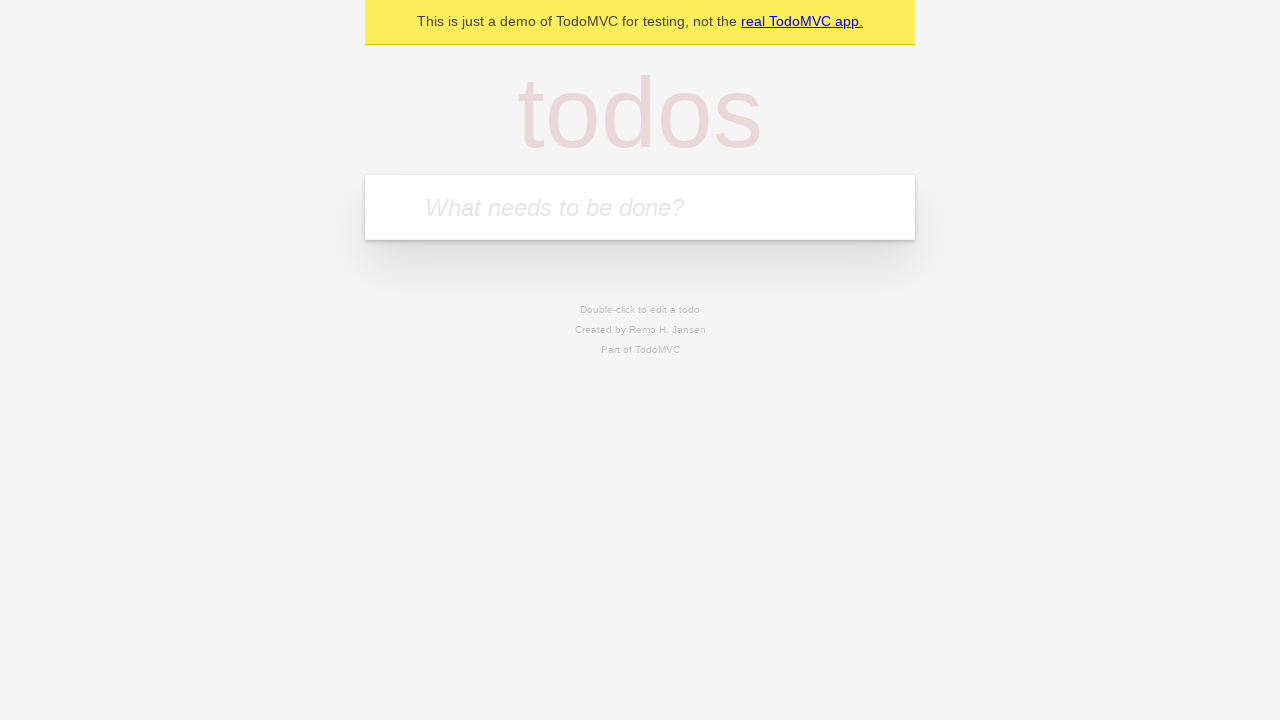

Filled todo input with 'buy some cheese' on internal:attr=[placeholder="What needs to be done?"i]
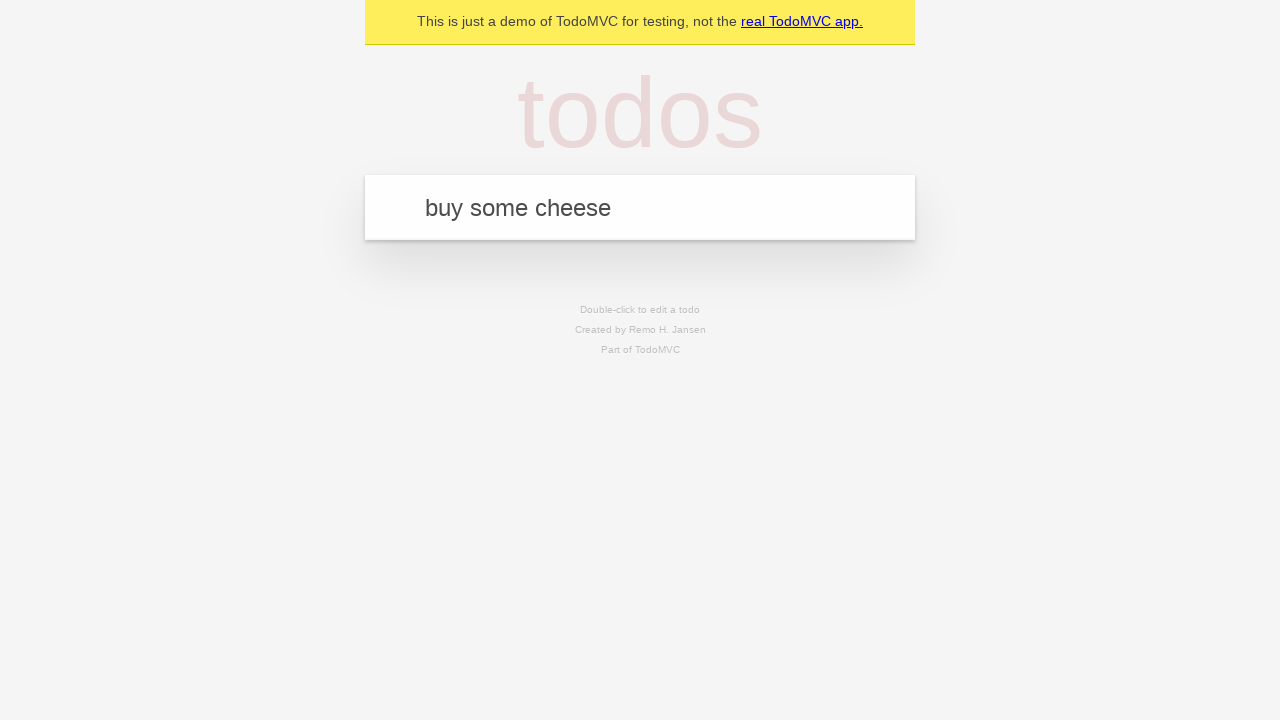

Pressed Enter to create first todo on internal:attr=[placeholder="What needs to be done?"i]
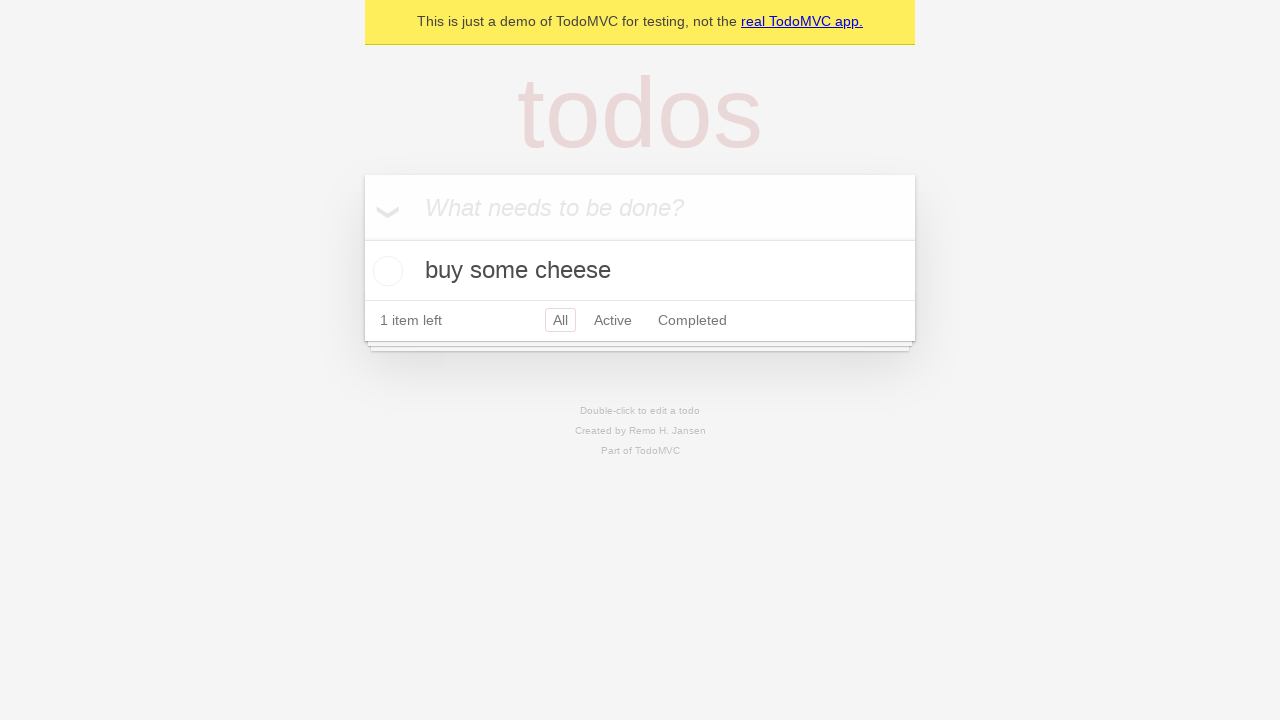

Filled todo input with 'feed the cat' on internal:attr=[placeholder="What needs to be done?"i]
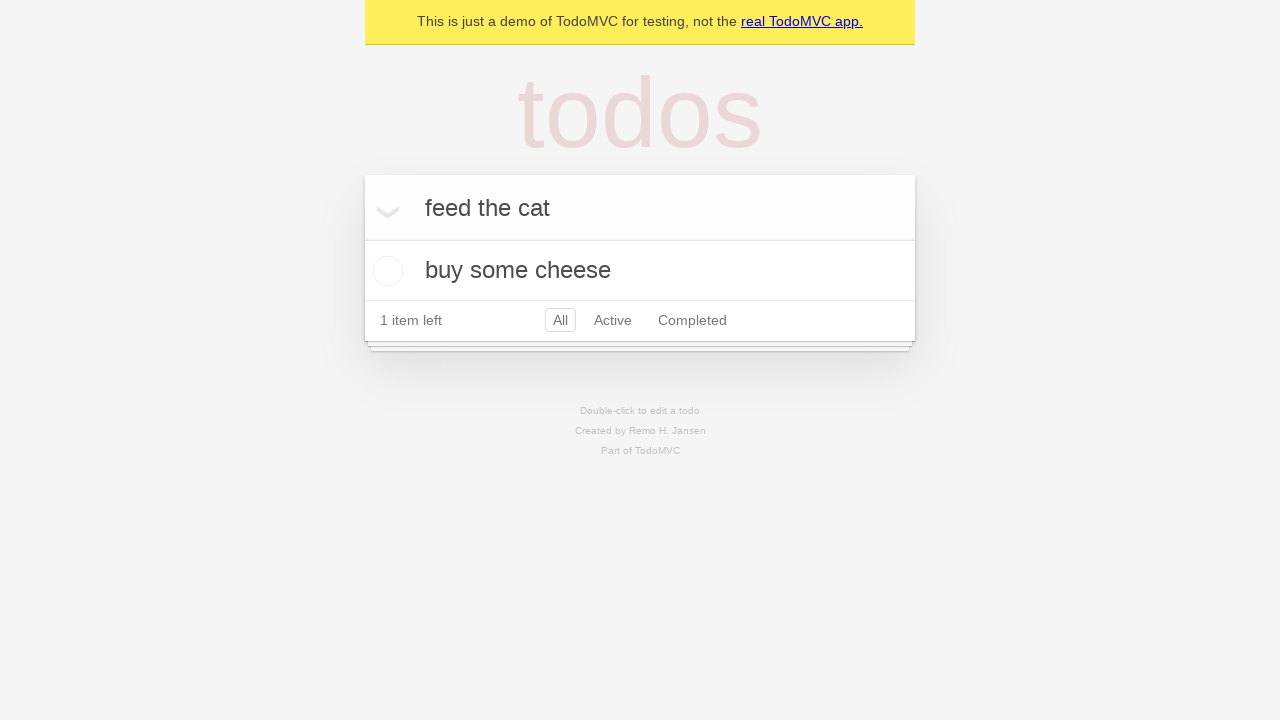

Pressed Enter to create second todo on internal:attr=[placeholder="What needs to be done?"i]
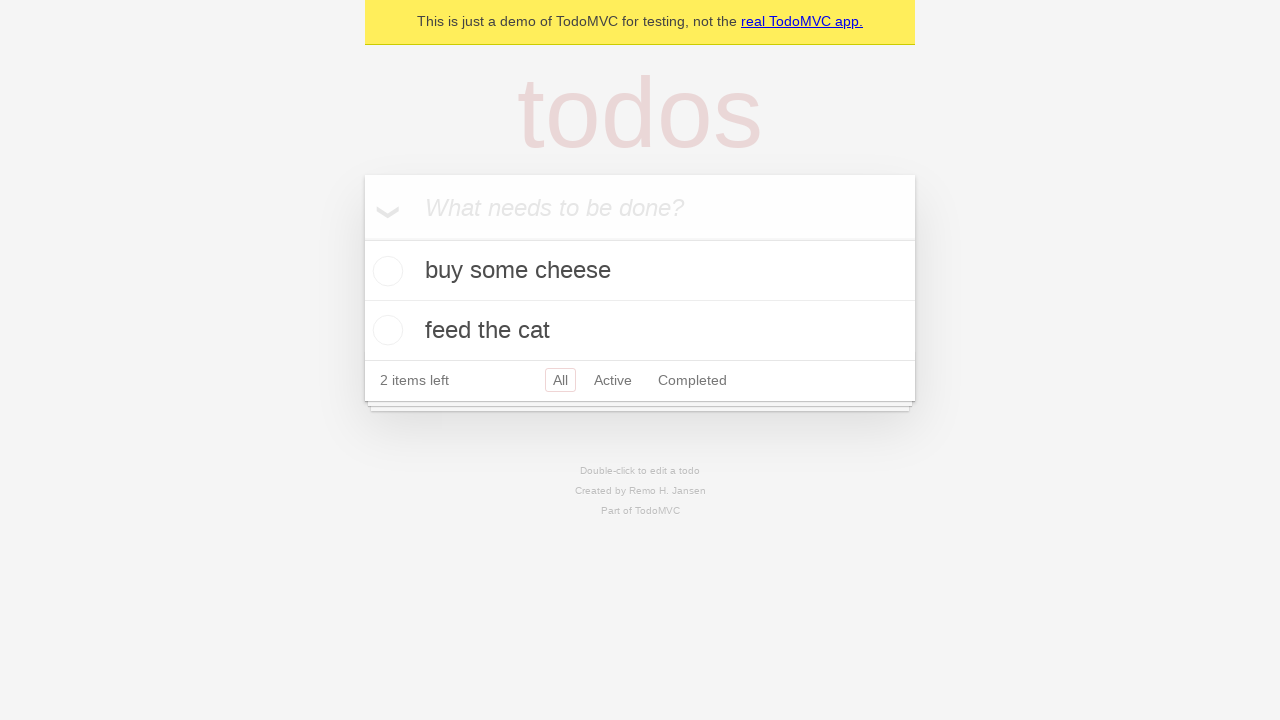

Filled todo input with 'book a doctors appointment' on internal:attr=[placeholder="What needs to be done?"i]
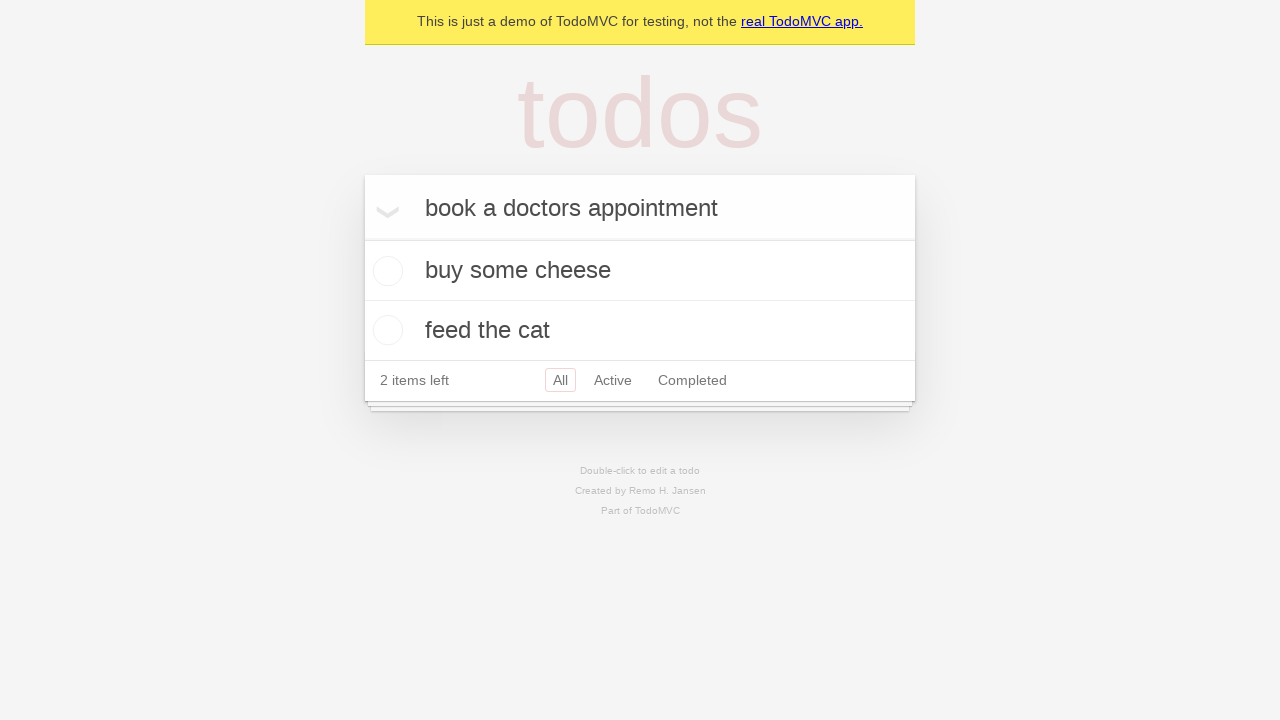

Pressed Enter to create third todo on internal:attr=[placeholder="What needs to be done?"i]
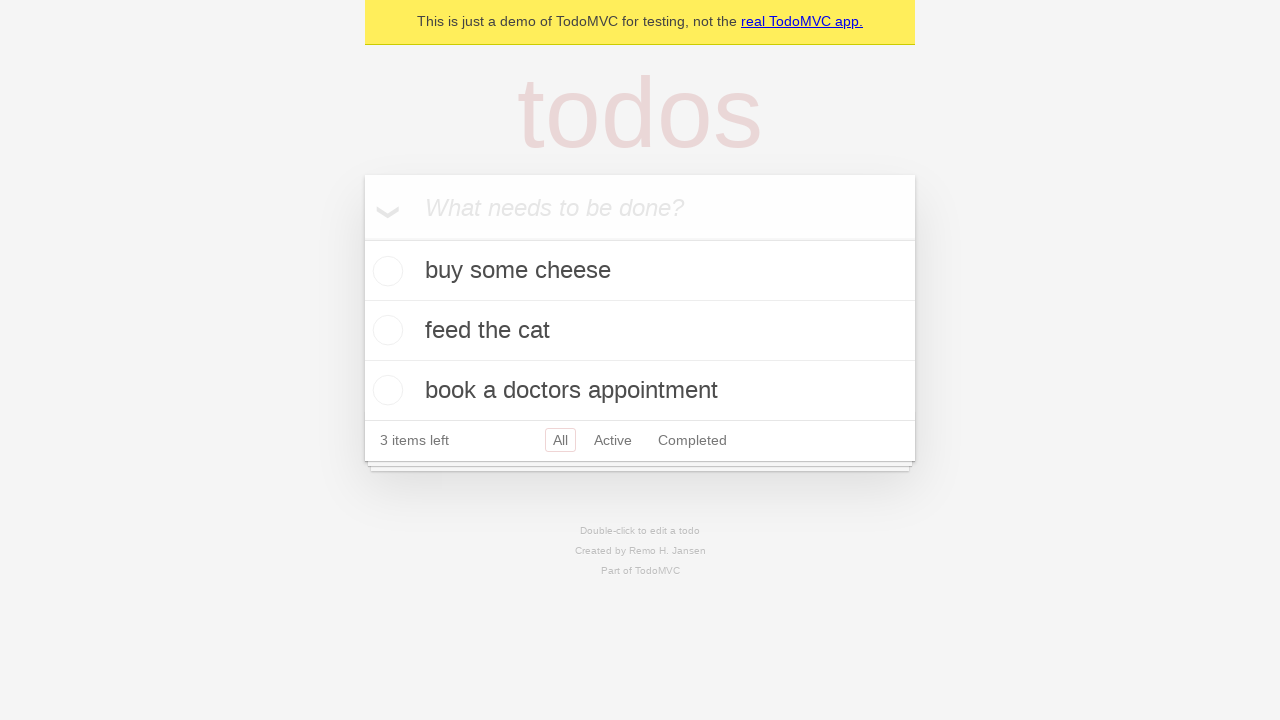

Double-clicked second todo item to enter edit mode at (640, 331) on [data-testid='todo-item'] >> nth=1
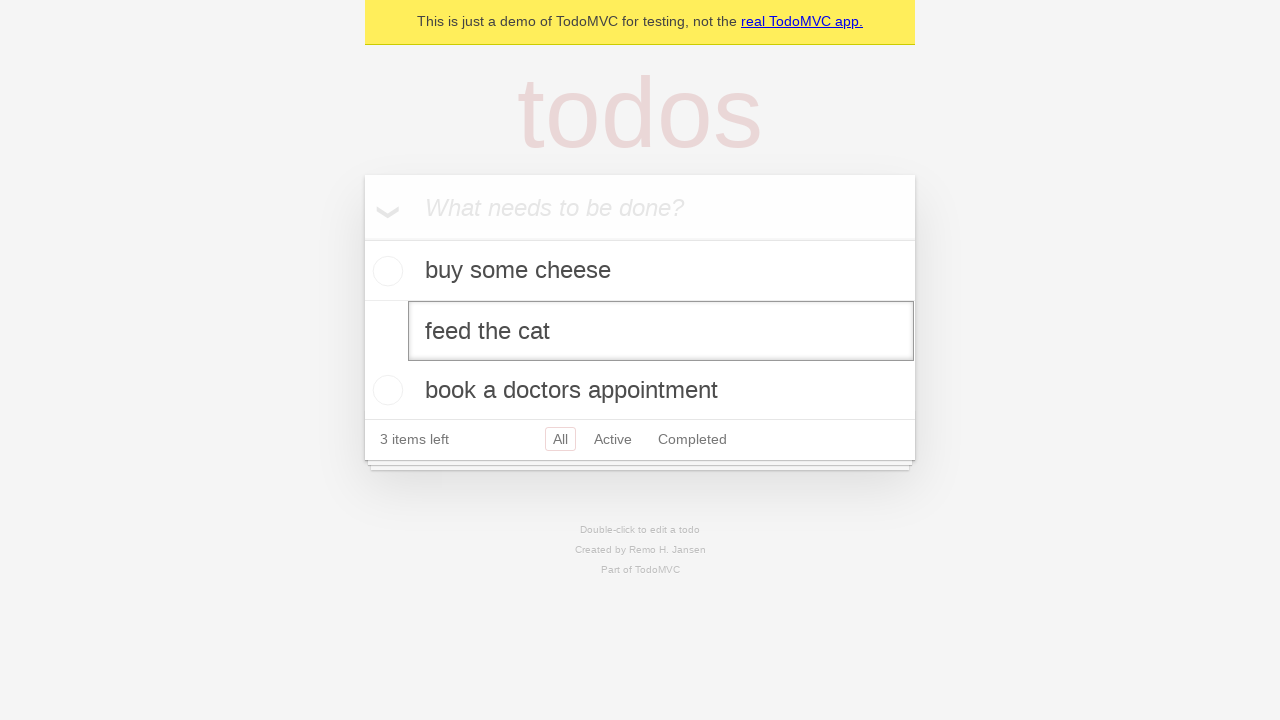

Cleared the todo text by filling with empty string on [data-testid='todo-item'] >> nth=1 >> internal:role=textbox[name="Edit"i]
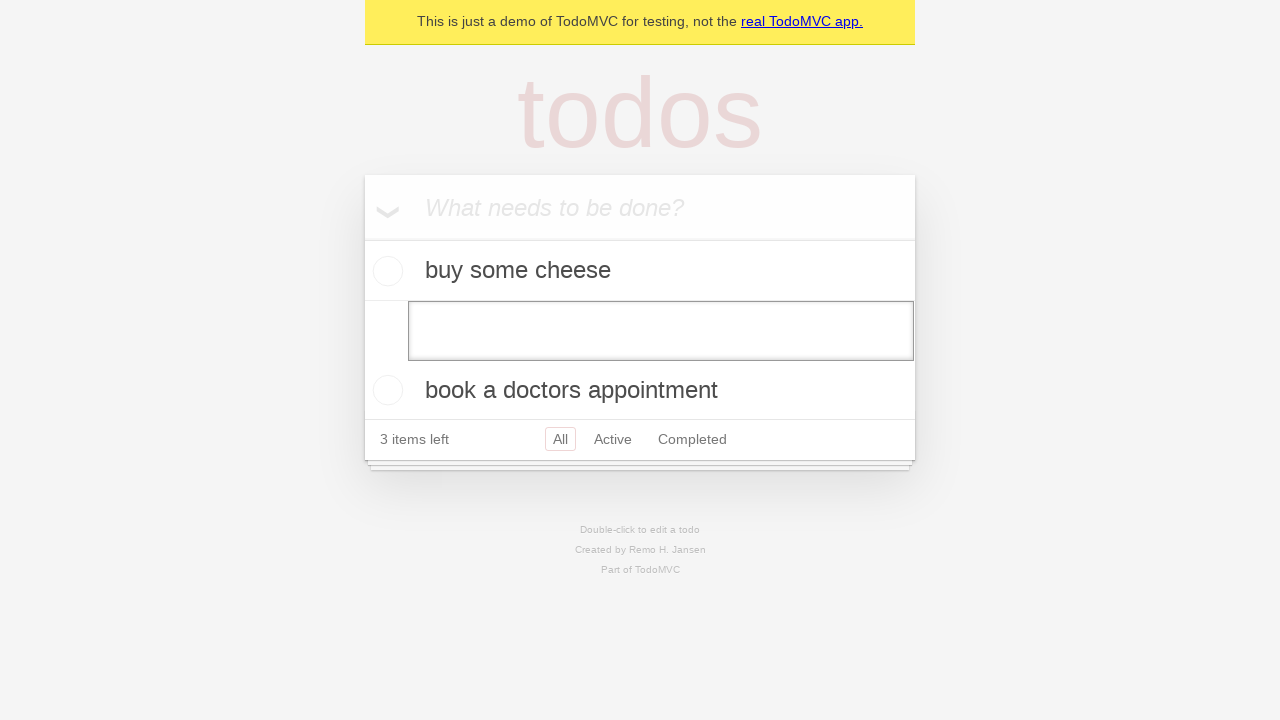

Pressed Enter to save empty todo, which should remove the item on [data-testid='todo-item'] >> nth=1 >> internal:role=textbox[name="Edit"i]
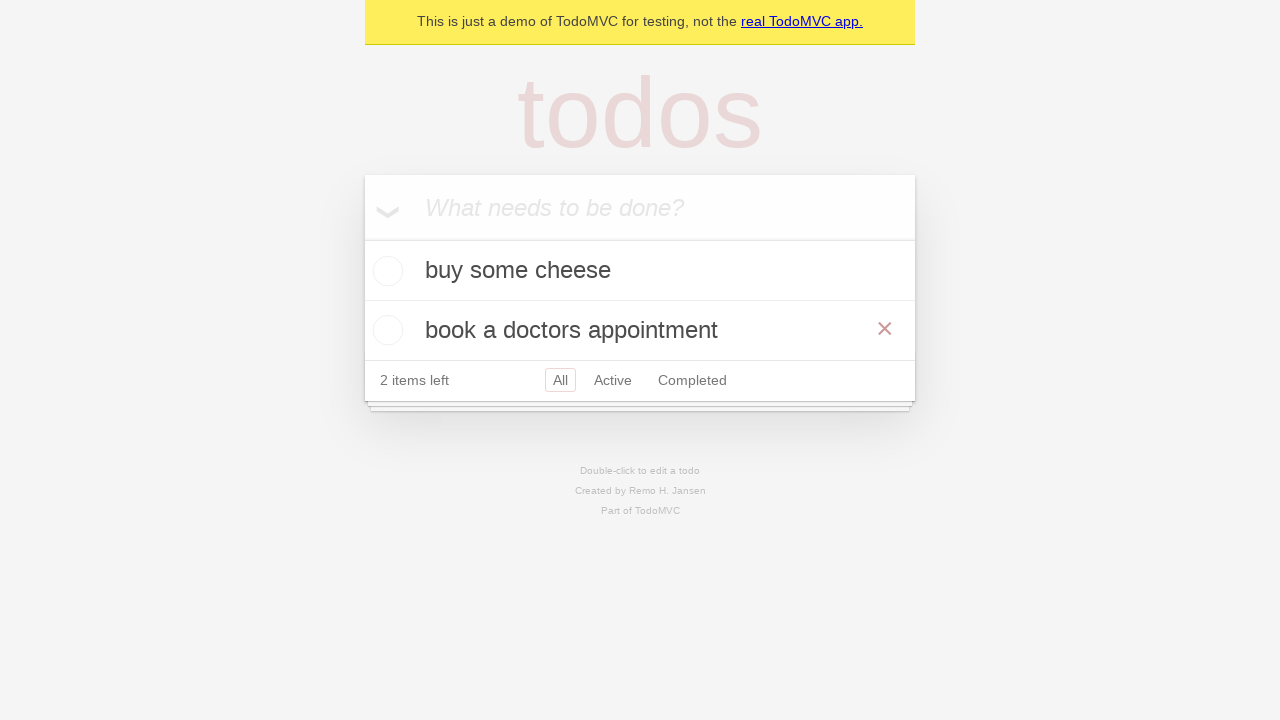

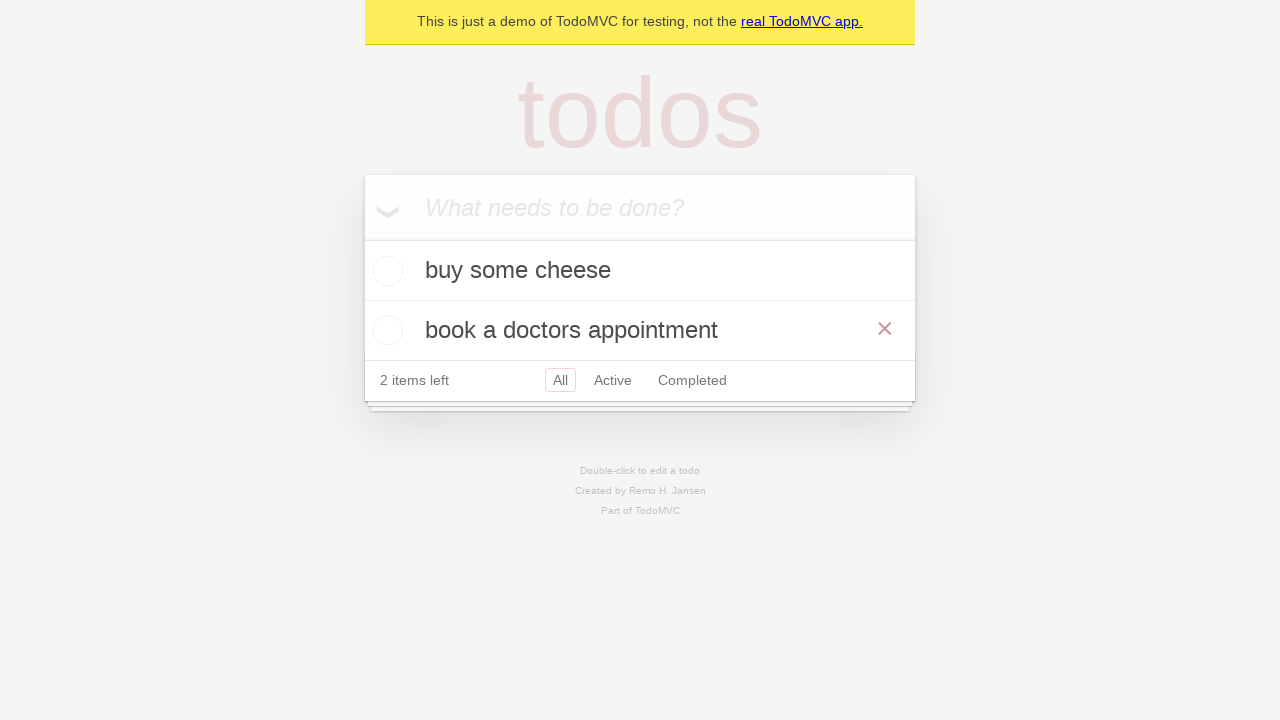